Performs a comprehensive website quality assessment including performance measurement, content analysis, accessibility checks, functionality verification, security validation, and mobile responsiveness testing.

Starting URL: https://example.com

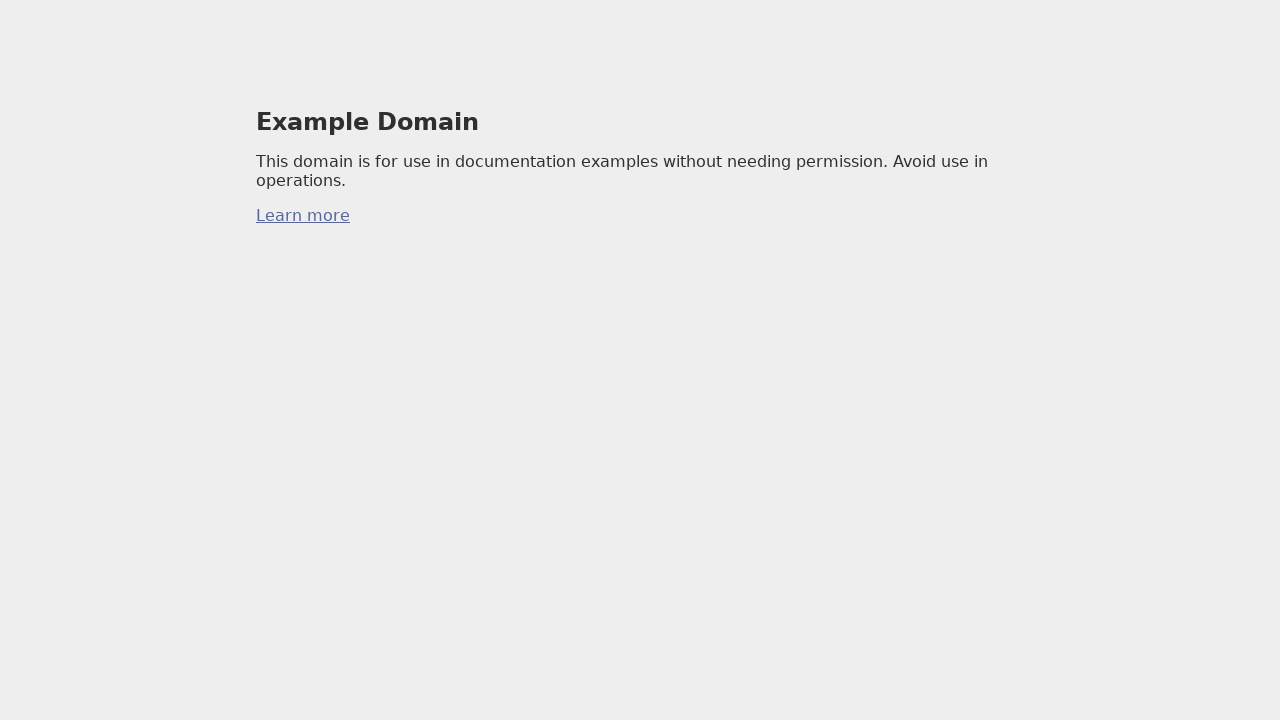

Retrieved page title for content analysis
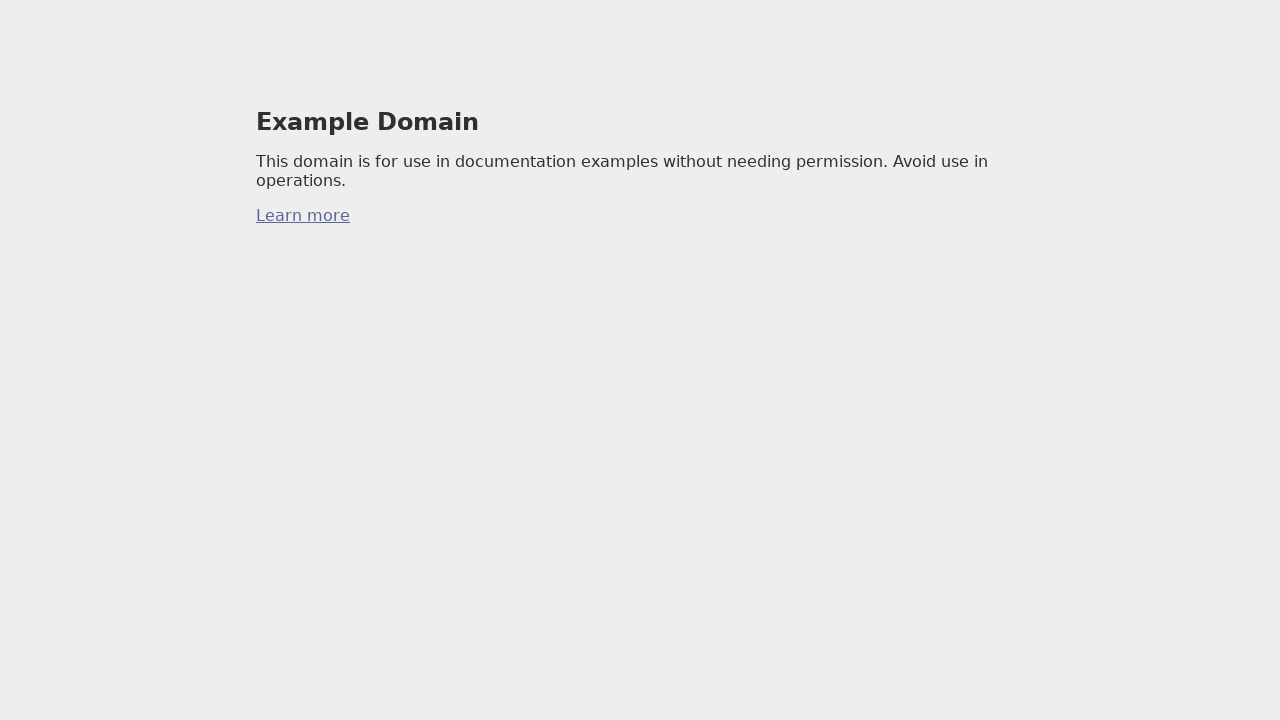

Extracted body text content
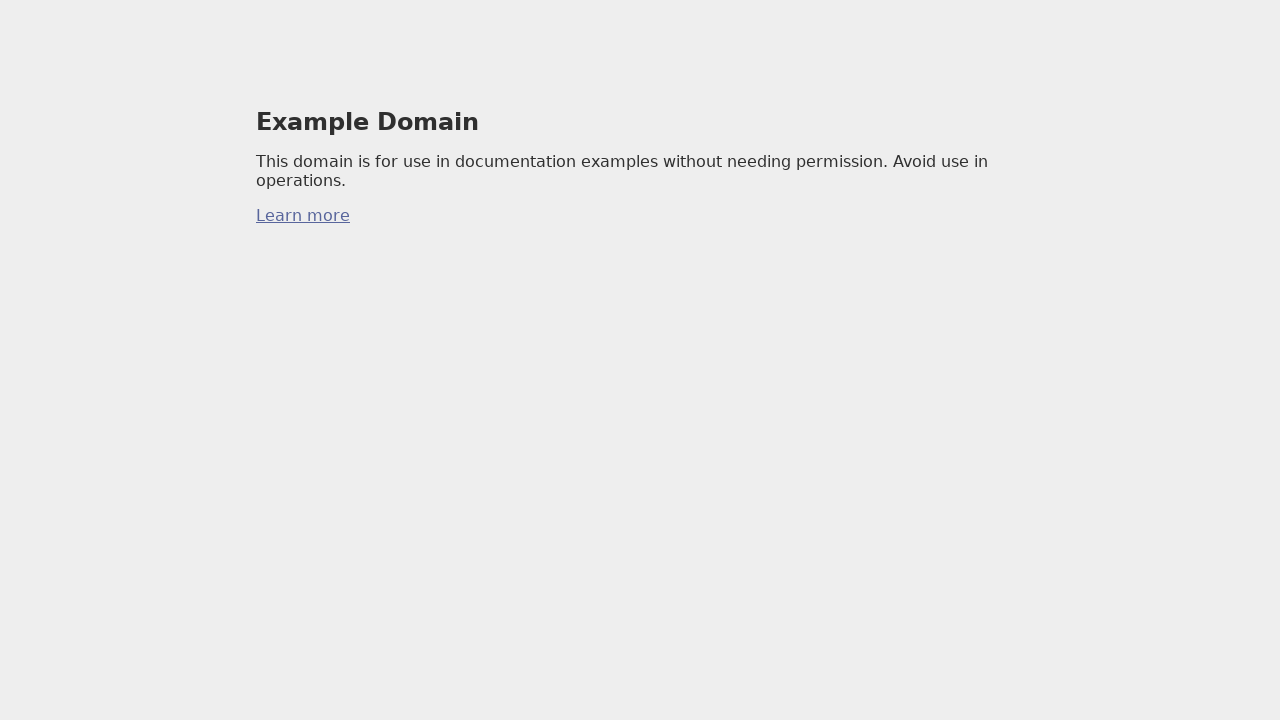

Accessibility check: Found 0 images without alt text
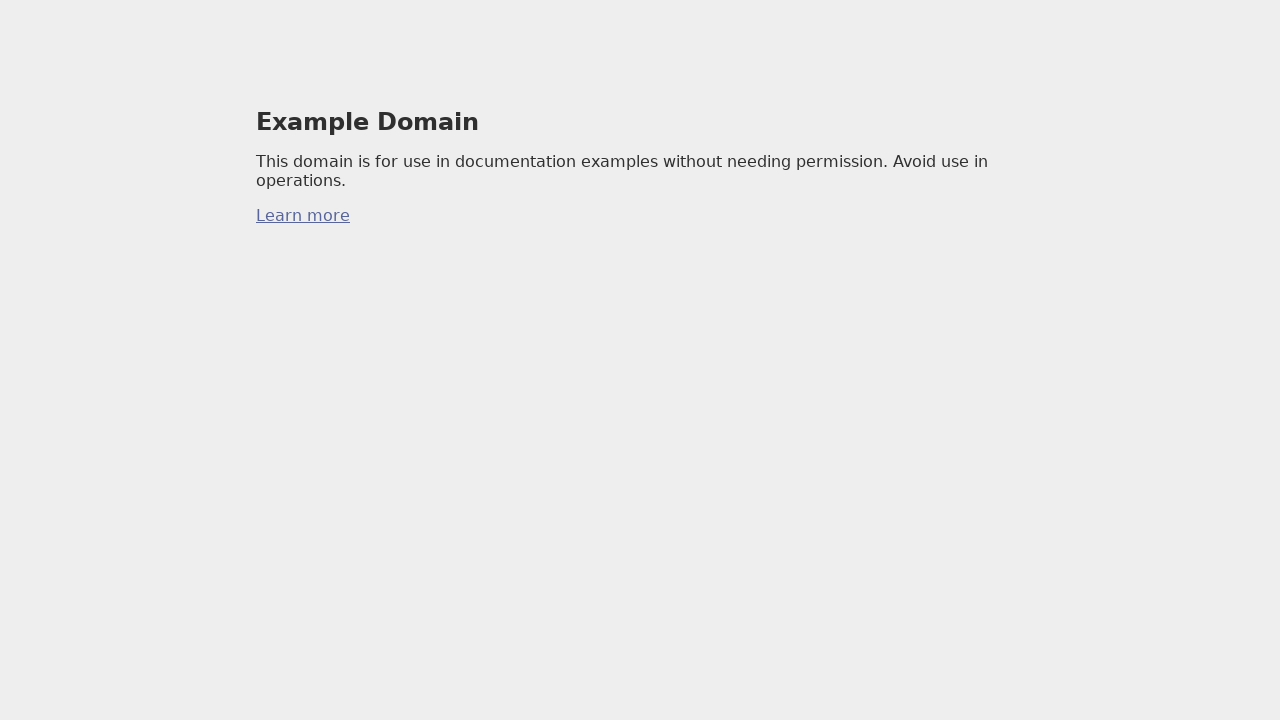

Checked heading structure: Found 1 H1 tags
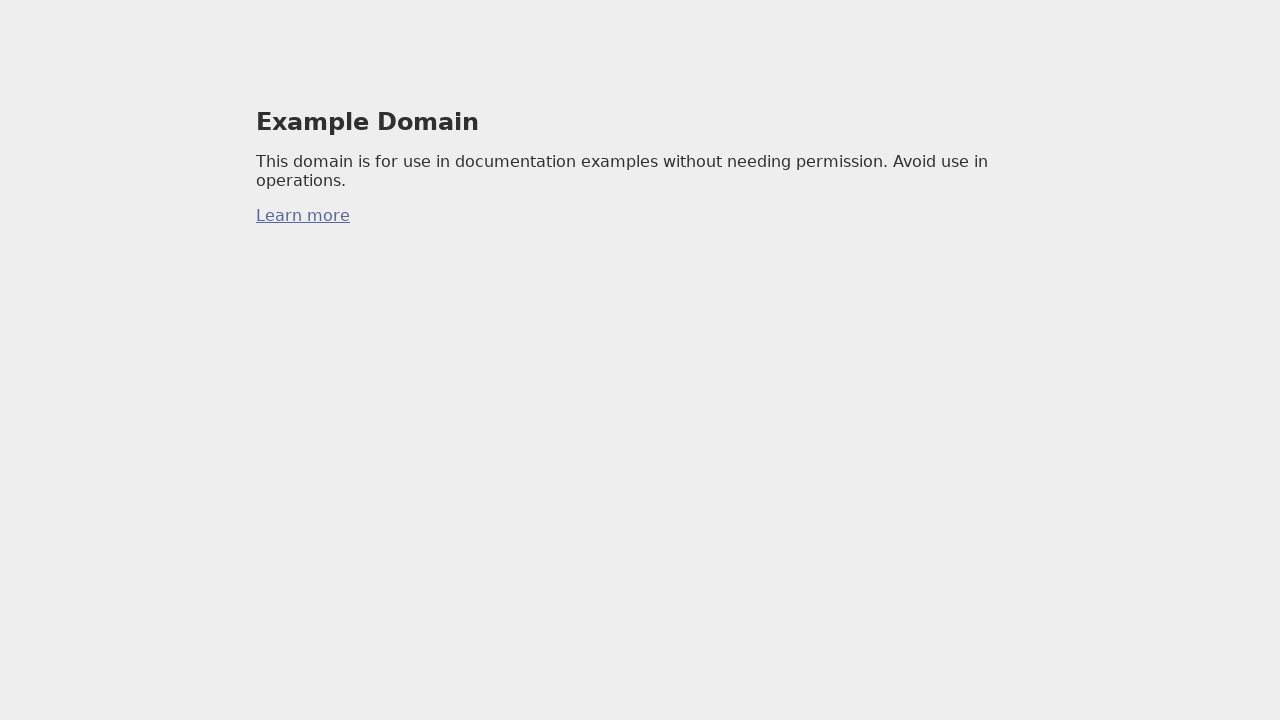

Checked for forms: Found 0 form elements
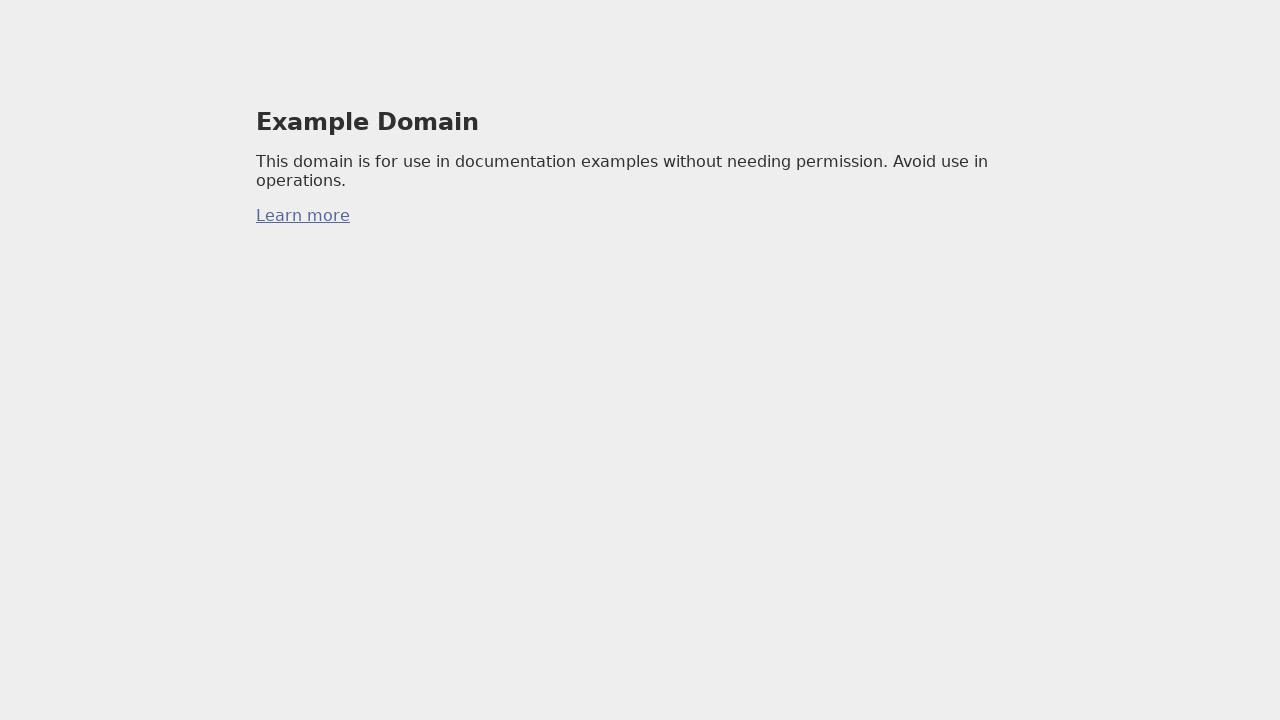

Counted interactive elements: Found 1 links
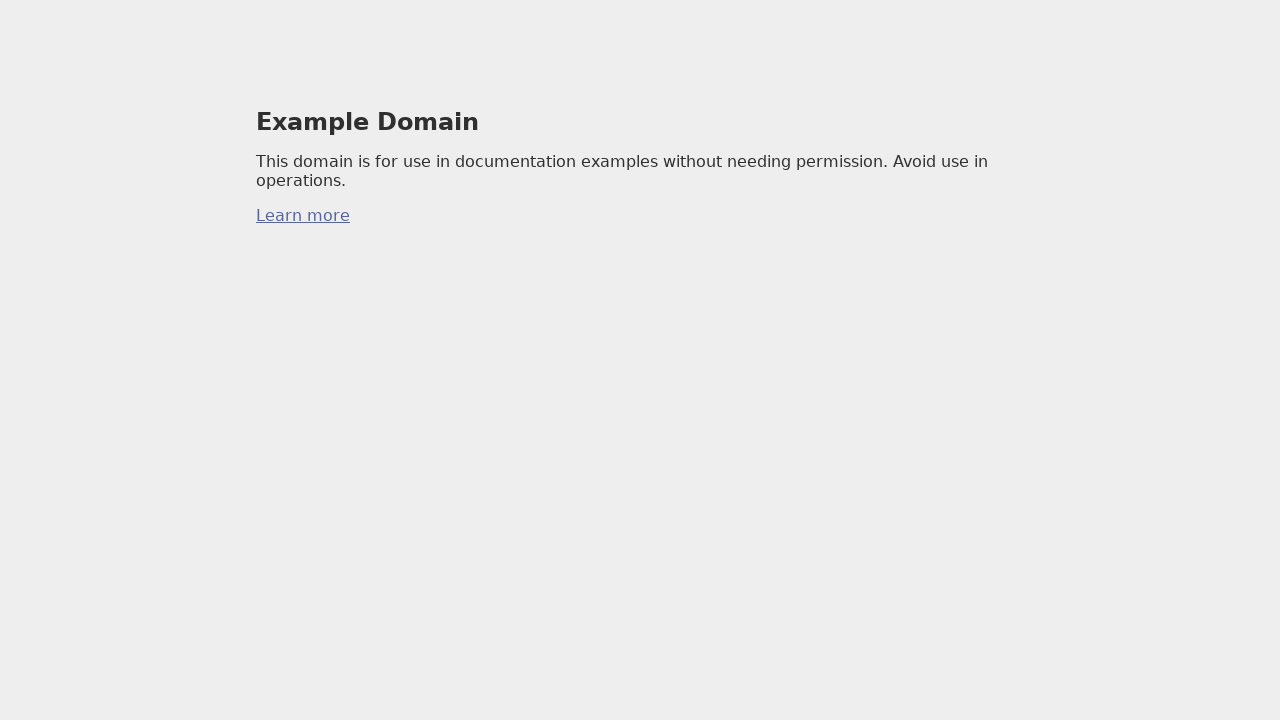

Counted buttons: Found 0 button elements
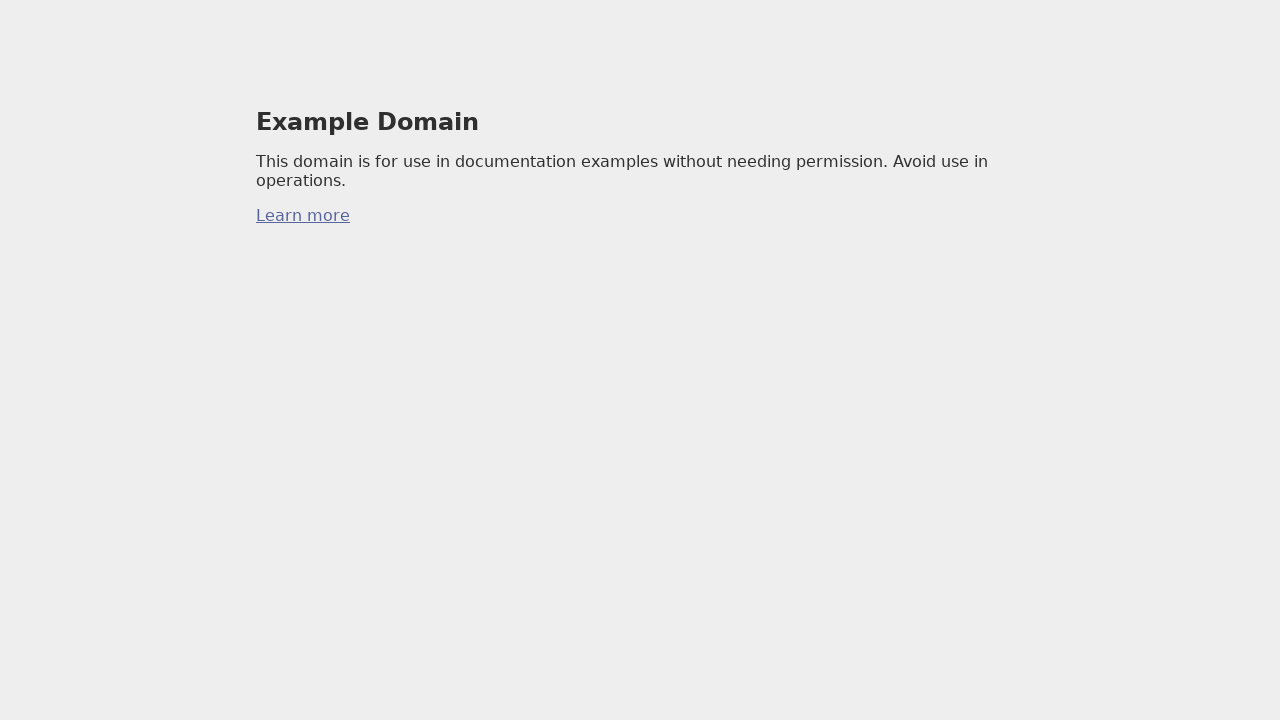

Retrieved first link href attribute: https://iana.org/domains/example
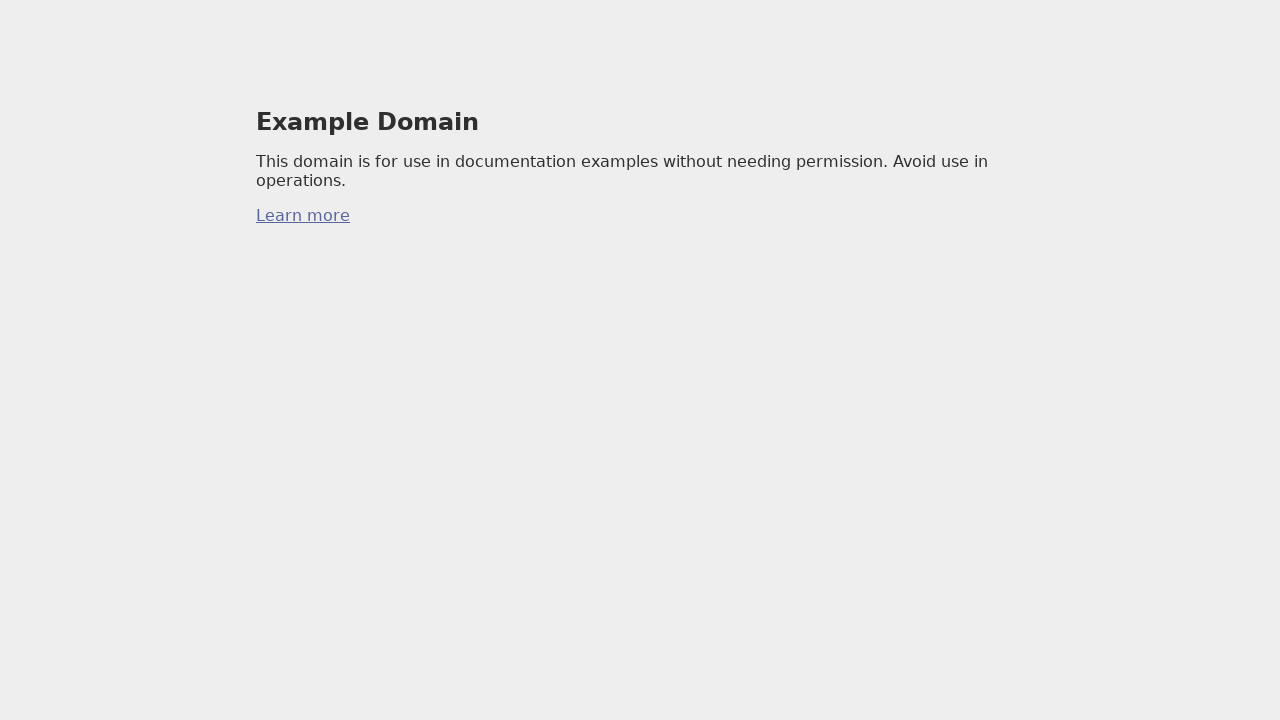

Security check: Found 0 password input fields
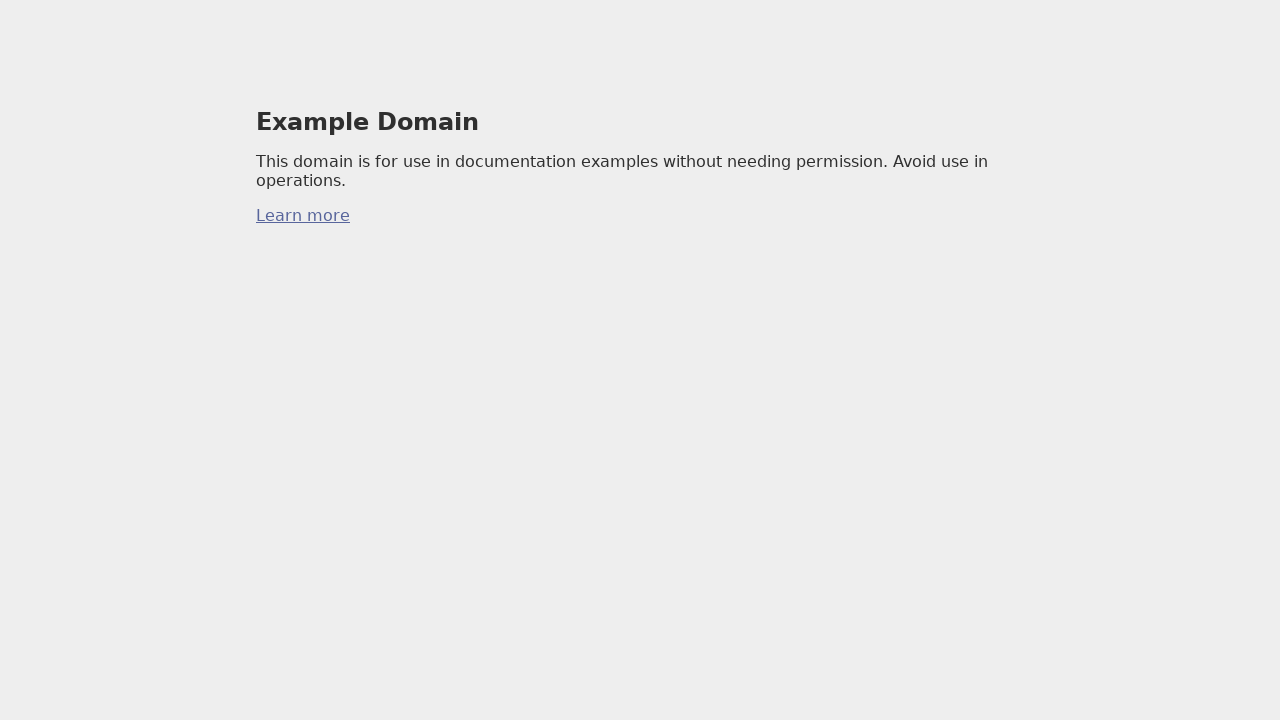

Set viewport to mobile size (375x667) for responsiveness testing
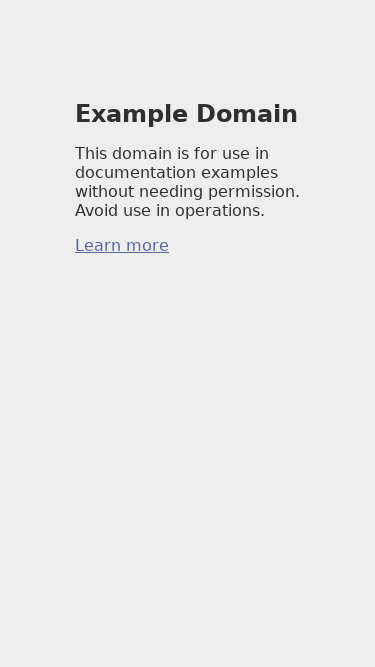

Mobile responsiveness: Found 1 viewport meta tag
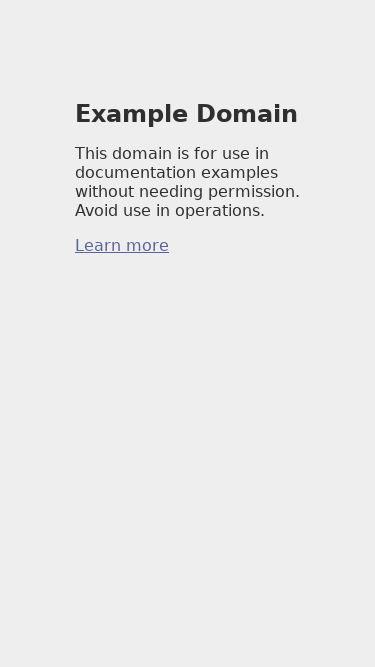

Reset viewport to desktop size (1280x720)
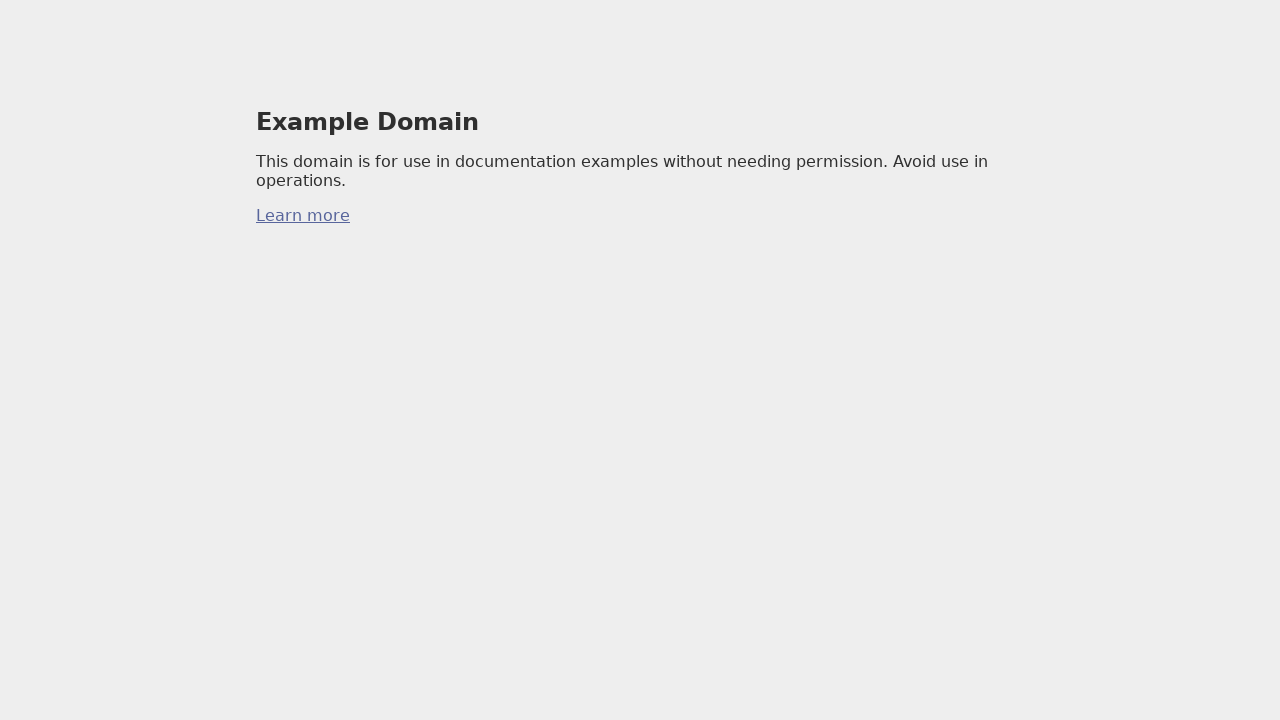

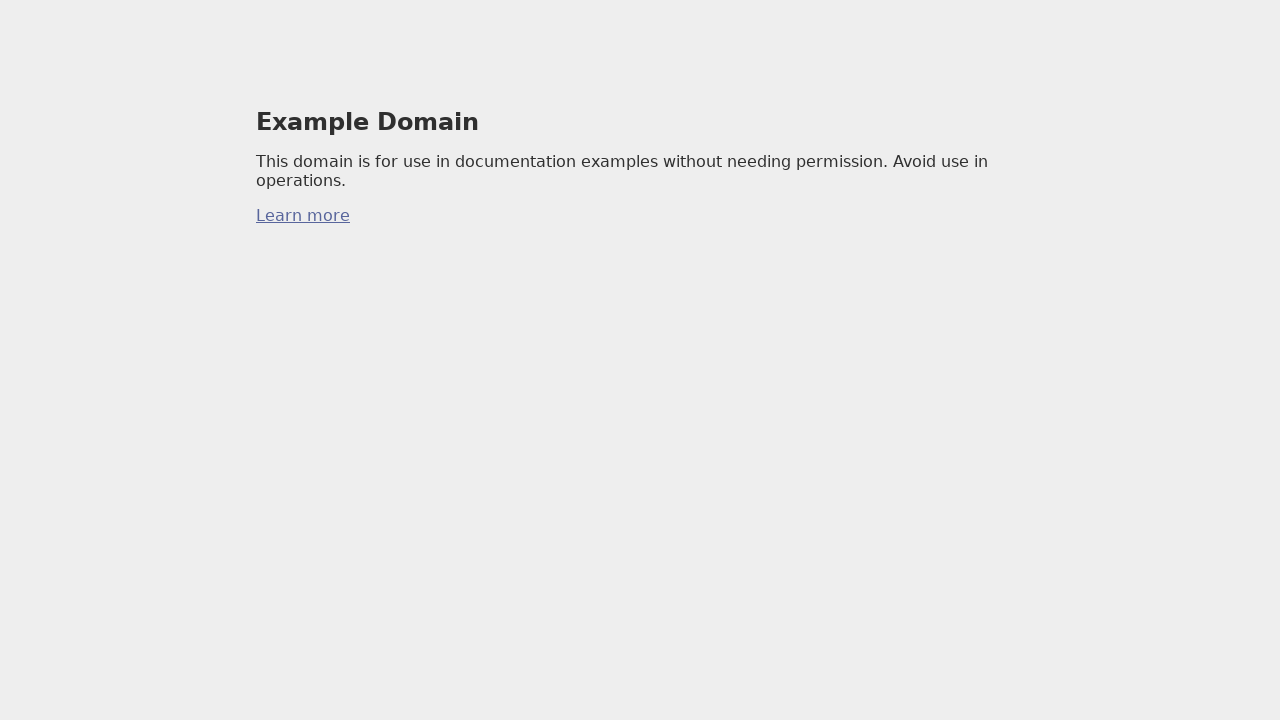